Tests right-click (context menu) functionality on a start box element and then clicks the reset button.

Starting URL: https://skill-test.net/right-click-test

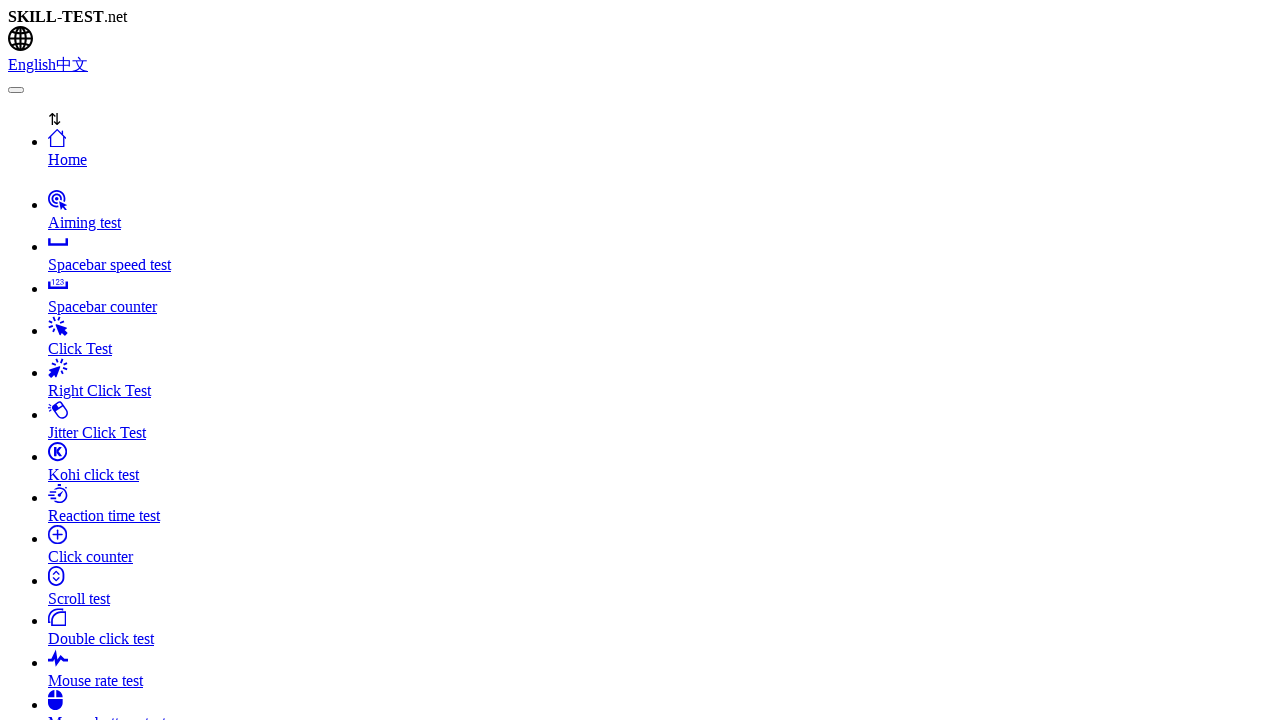

Located the clicker element
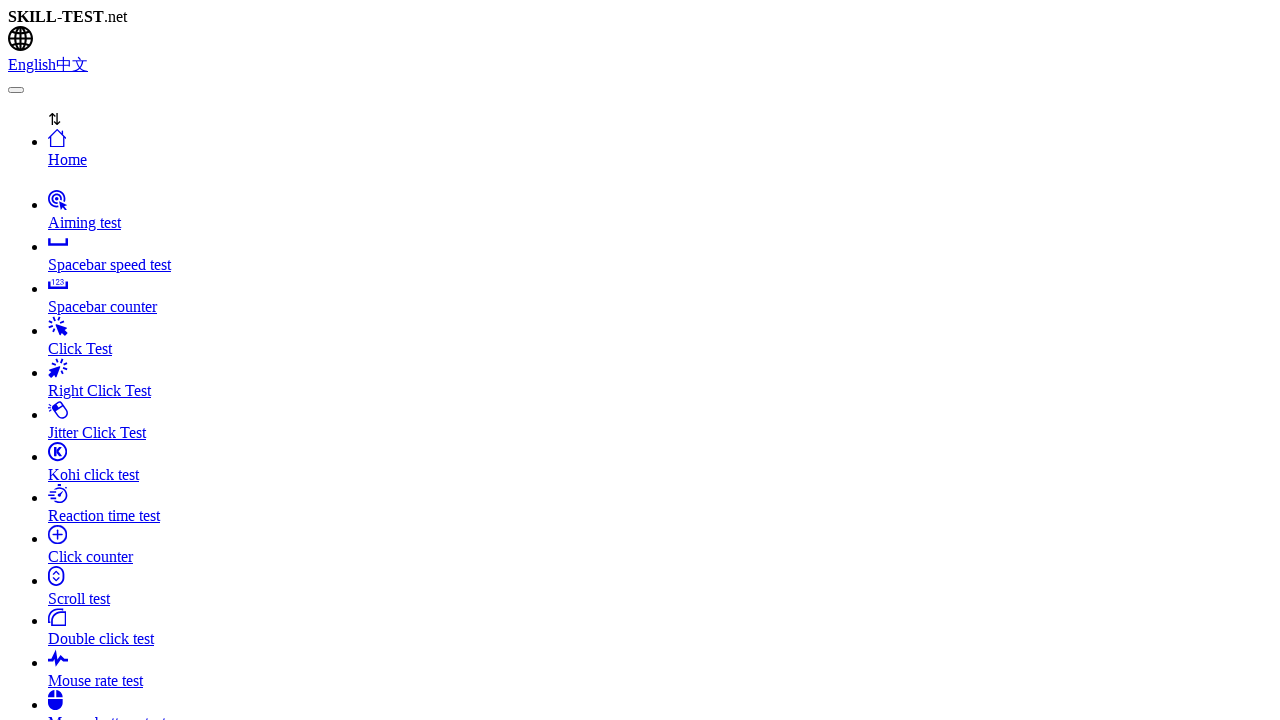

Performed first right-click on clicker element at (30, 360) on #clicker
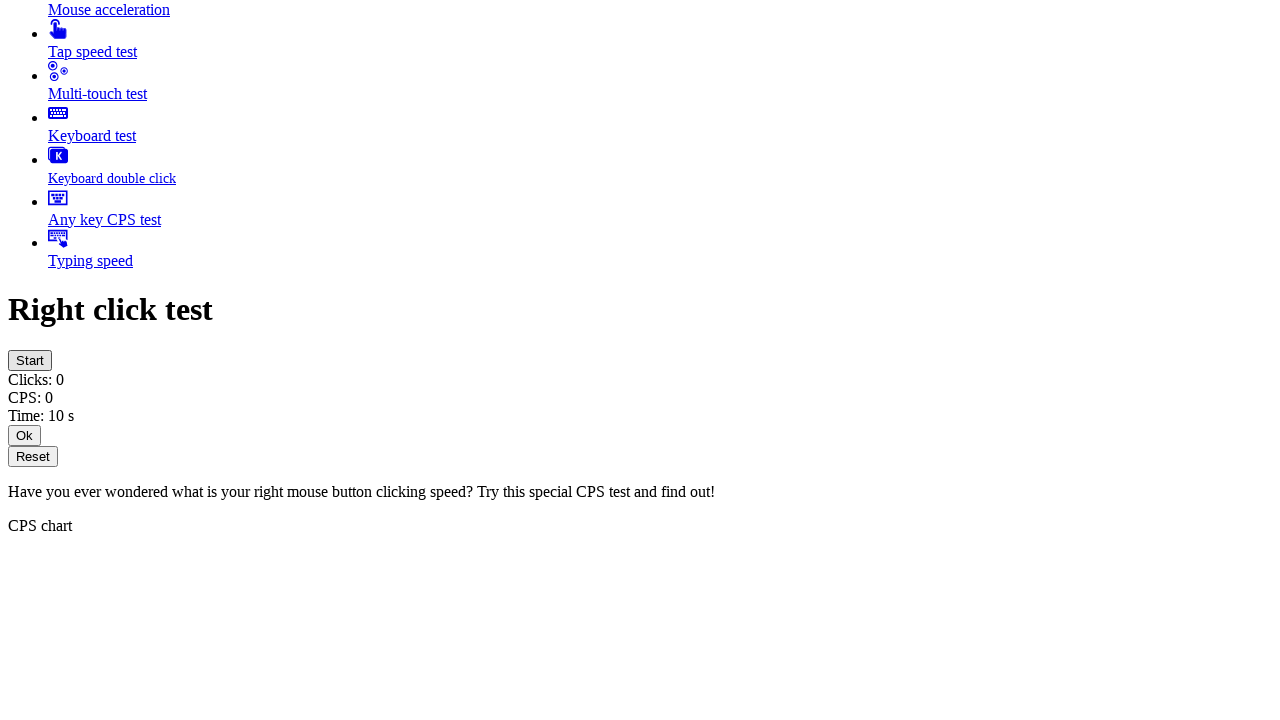

Performed second right-click on clicker element at (30, 360) on #clicker
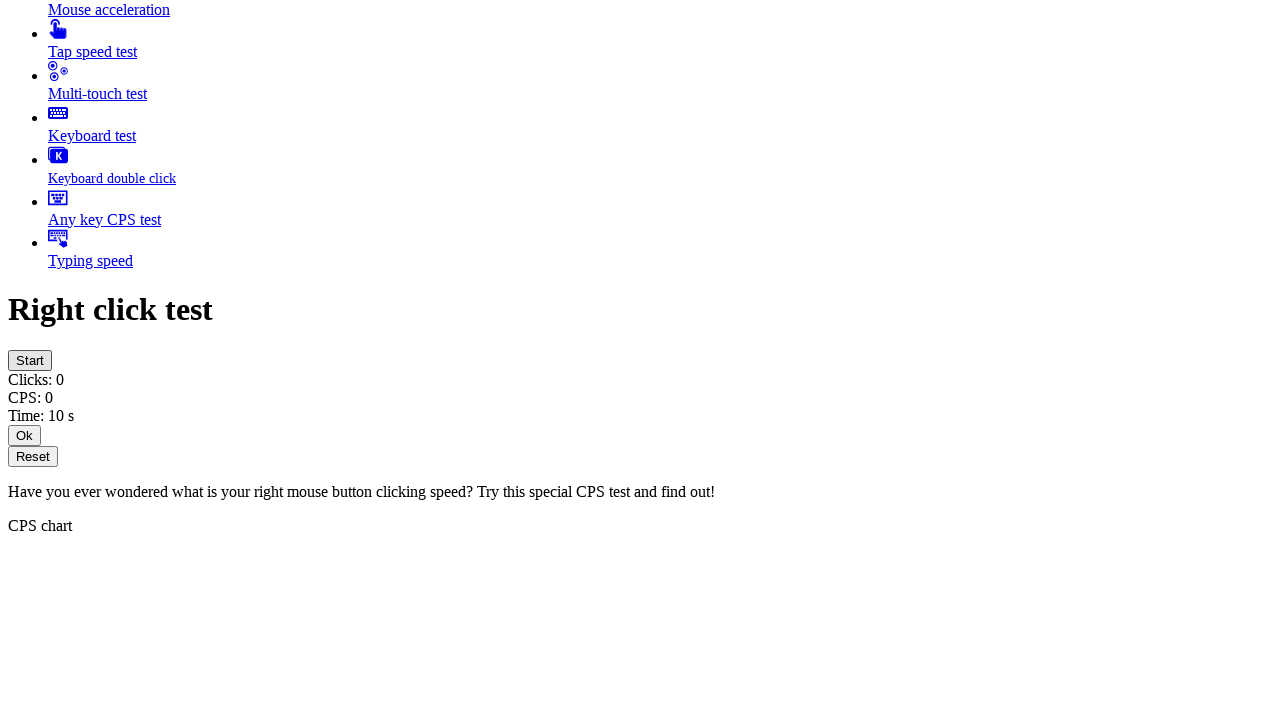

Located the reset button
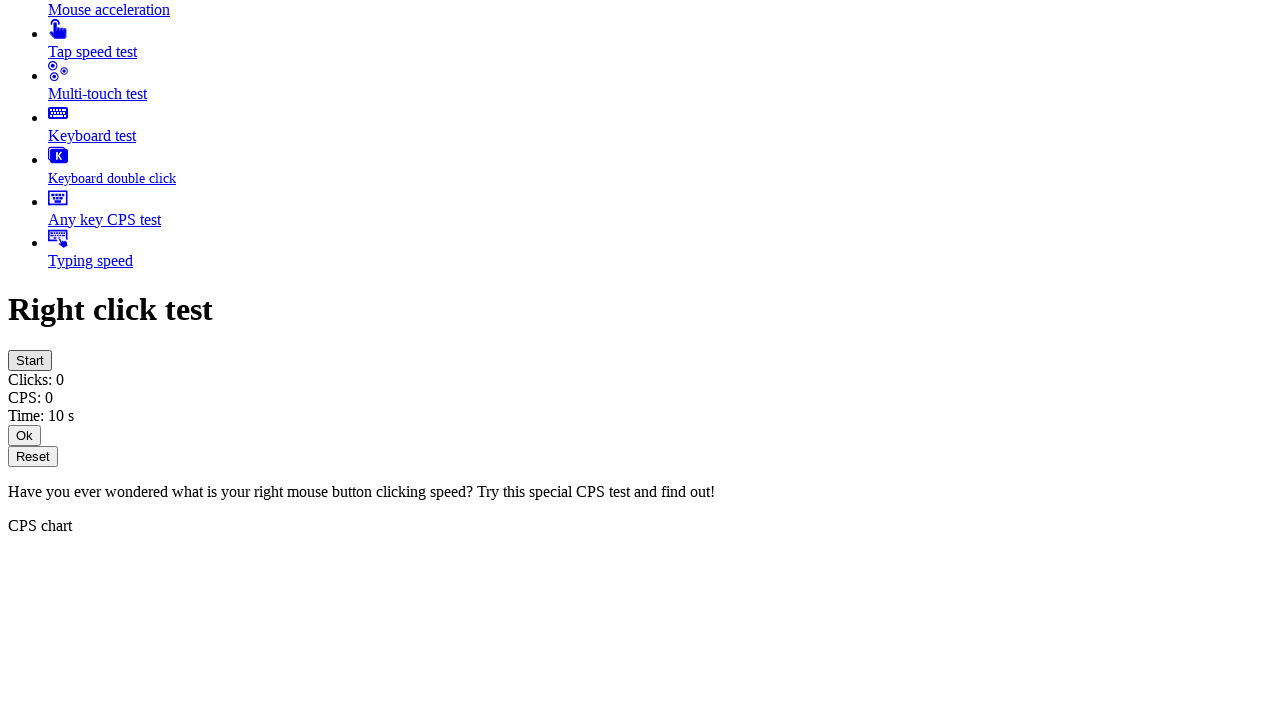

Clicked the reset button at (33, 456) on #reset
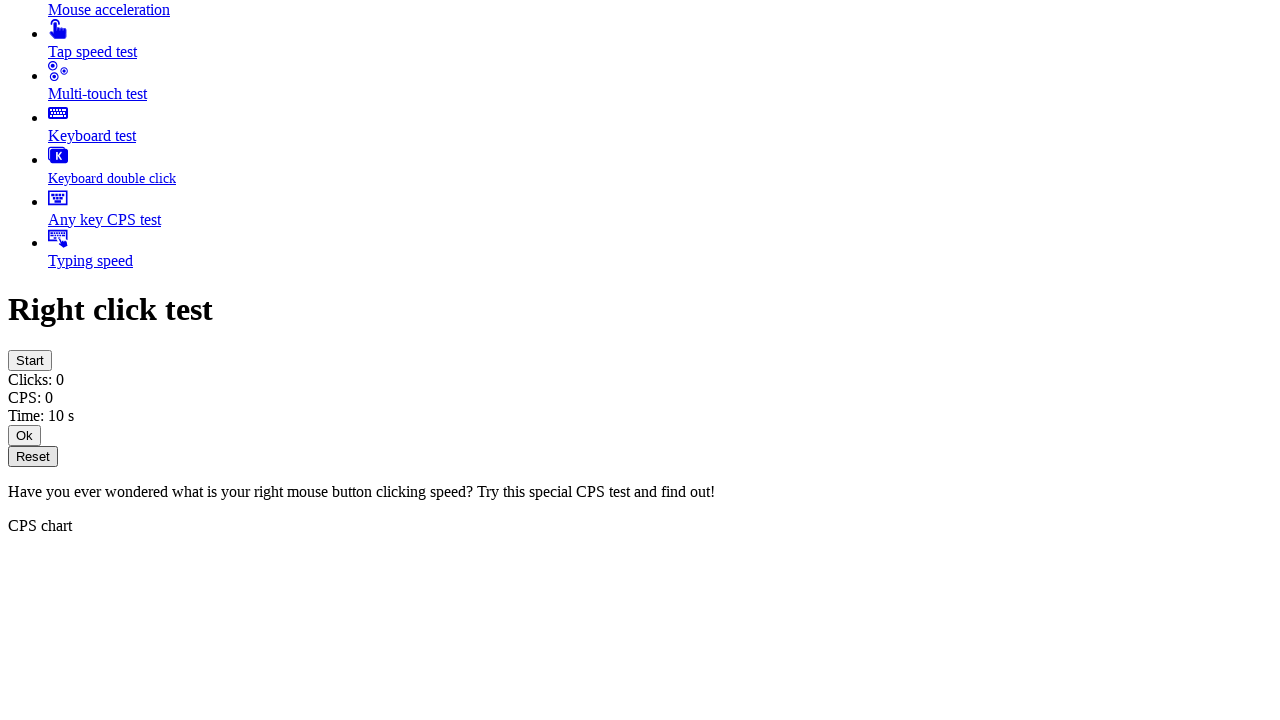

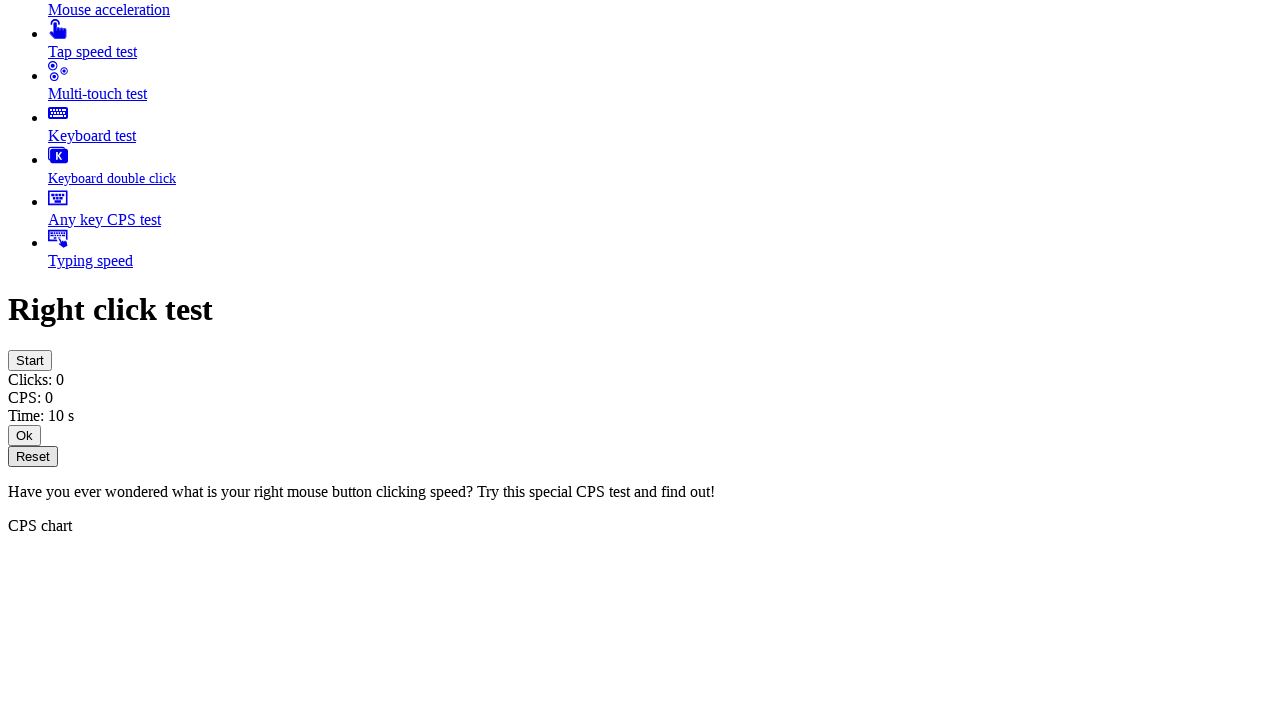